Tests basic page information retrieval by getting the page title, URL, and page source from the Automation Practice page

Starting URL: https://rahulshettyacademy.com/AutomationPractice/

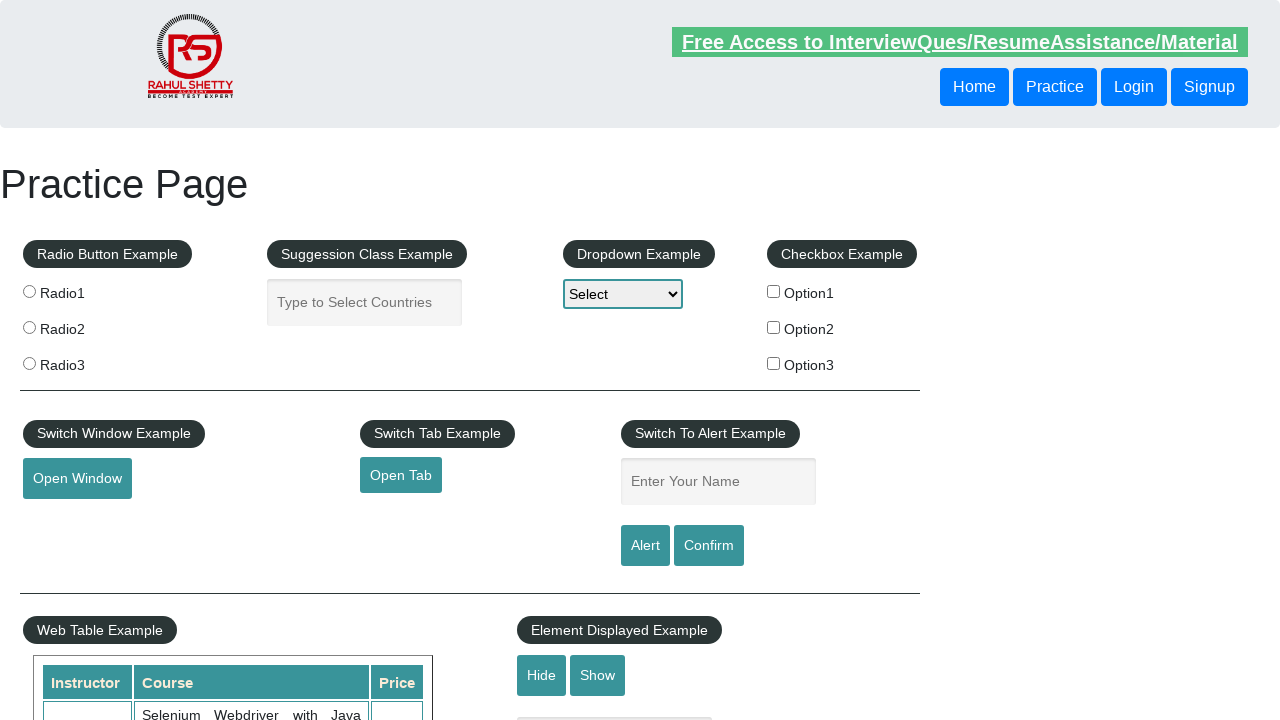

Retrieved page title from Automation Practice page
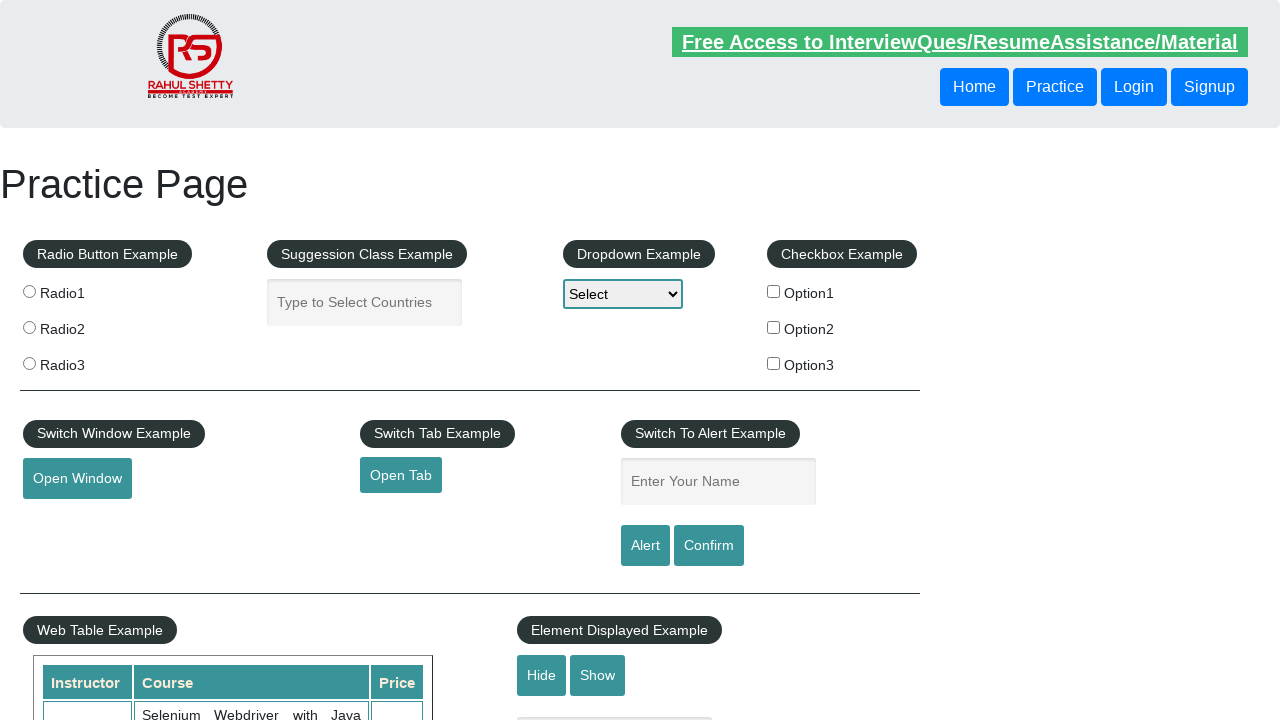

Retrieved current URL from Automation Practice page
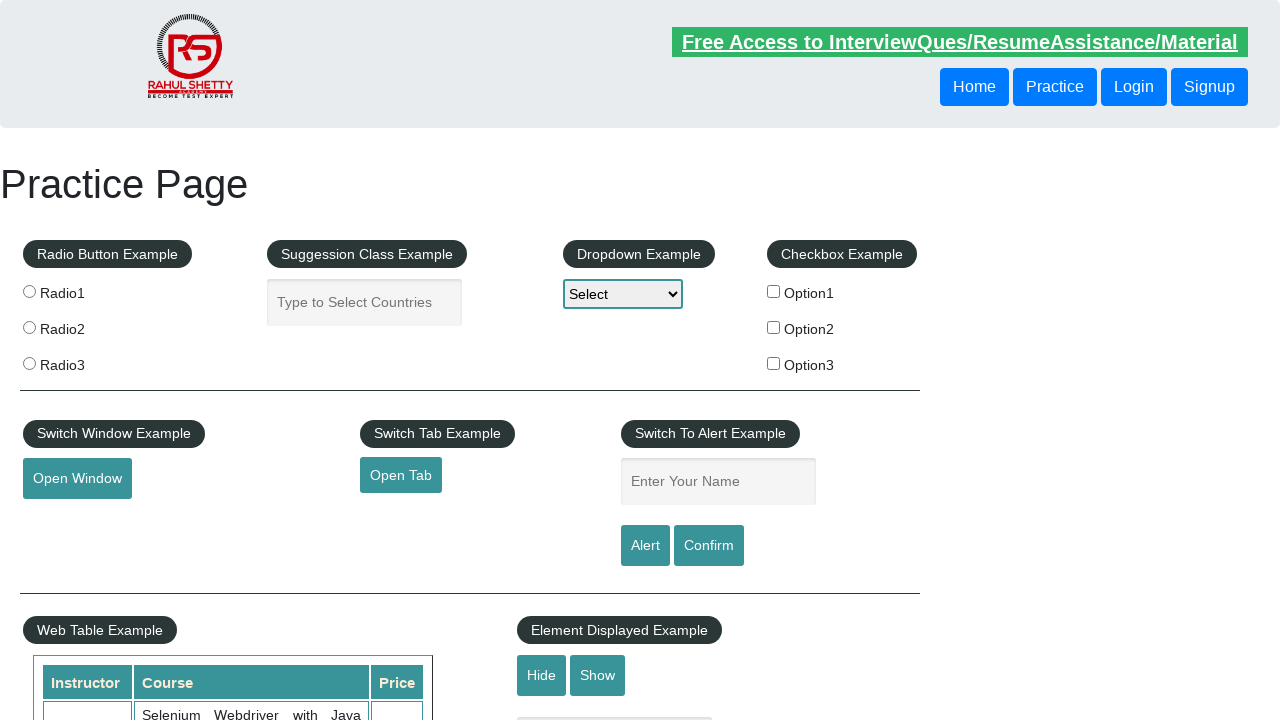

Retrieved page source content from Automation Practice page
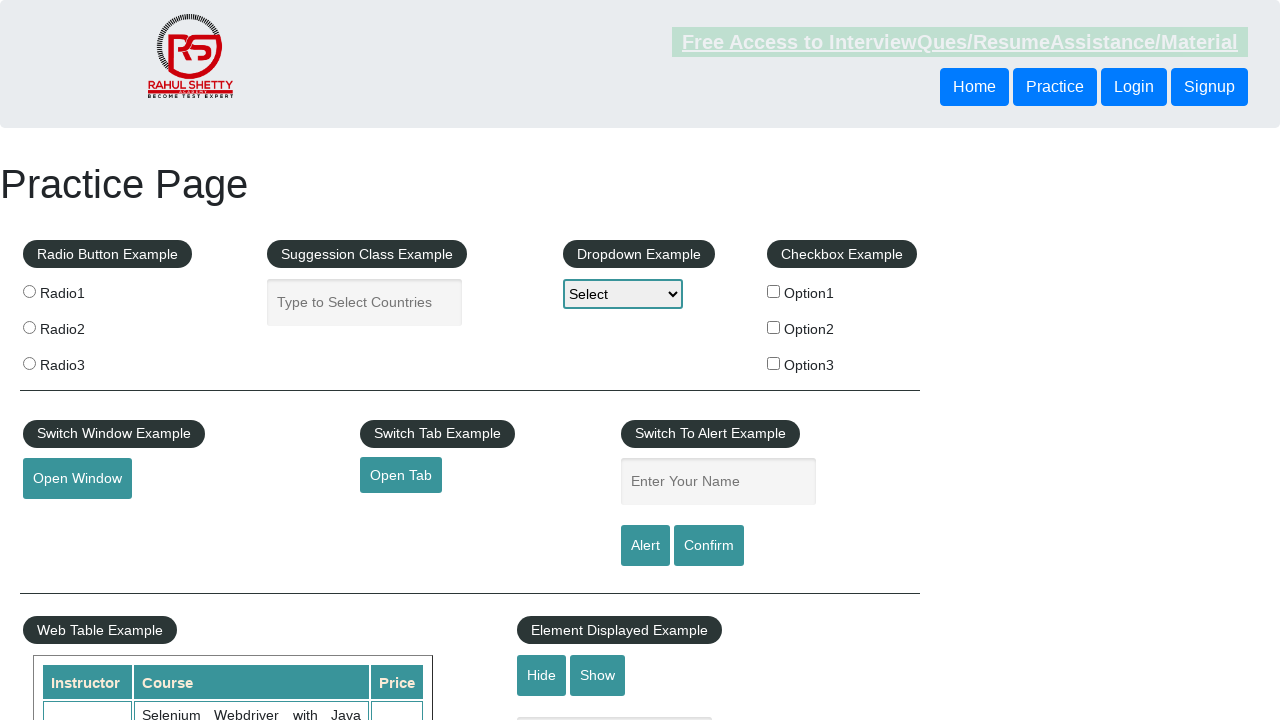

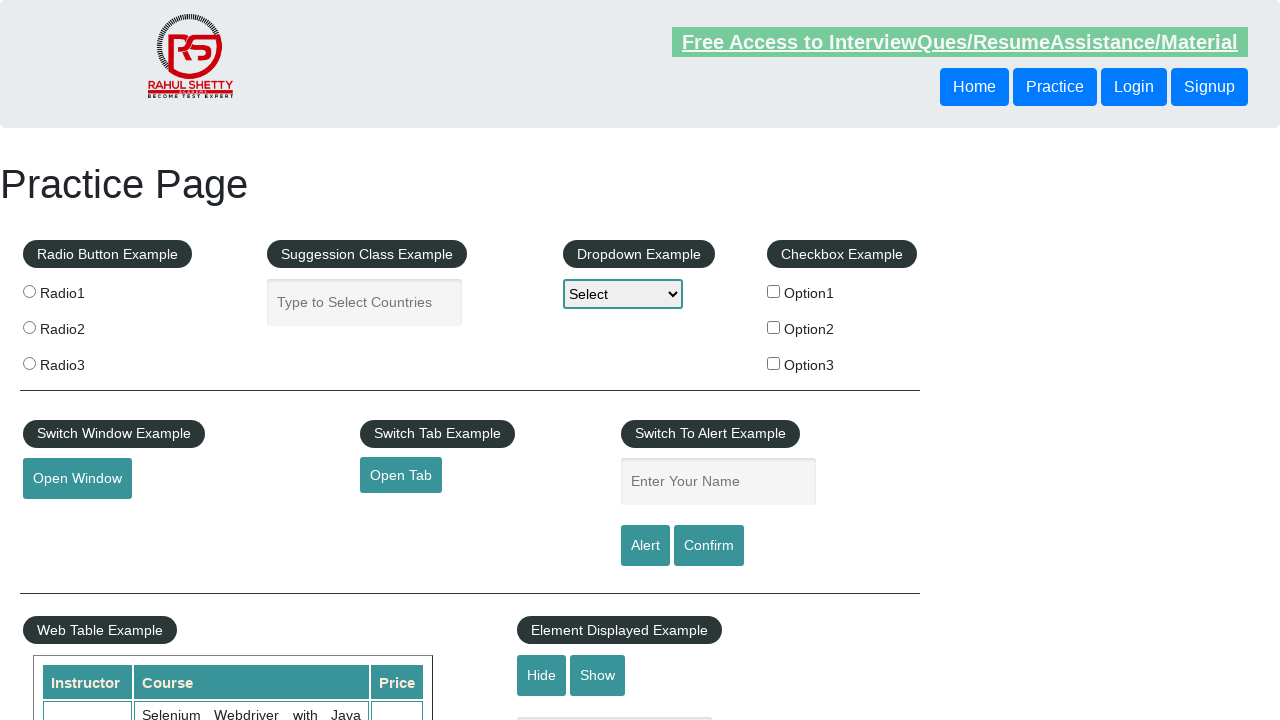